Tests drag and drop functionality by navigating to the drag and drop page and swapping two columns back and forth using drag and drop operations.

Starting URL: http://the-internet.herokuapp.com/

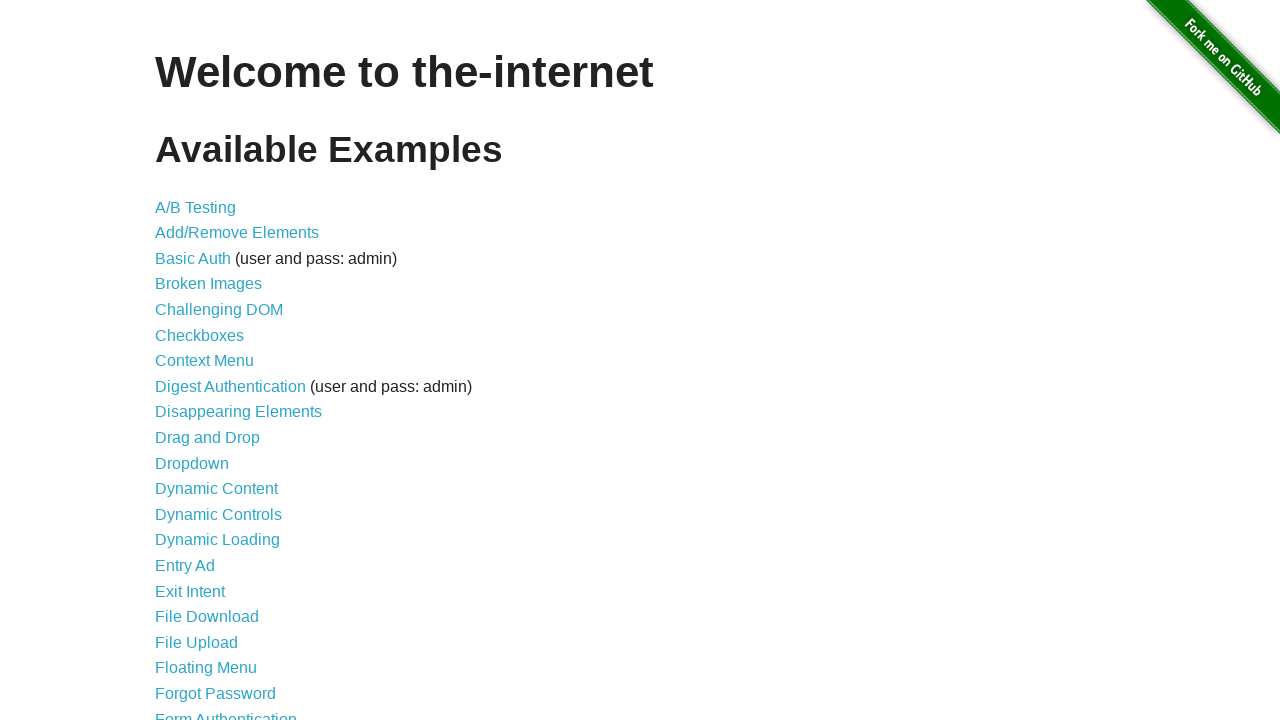

Clicked on 'Drag and Drop' link to navigate to the drag and drop page at (208, 438) on text=Drag and Drop
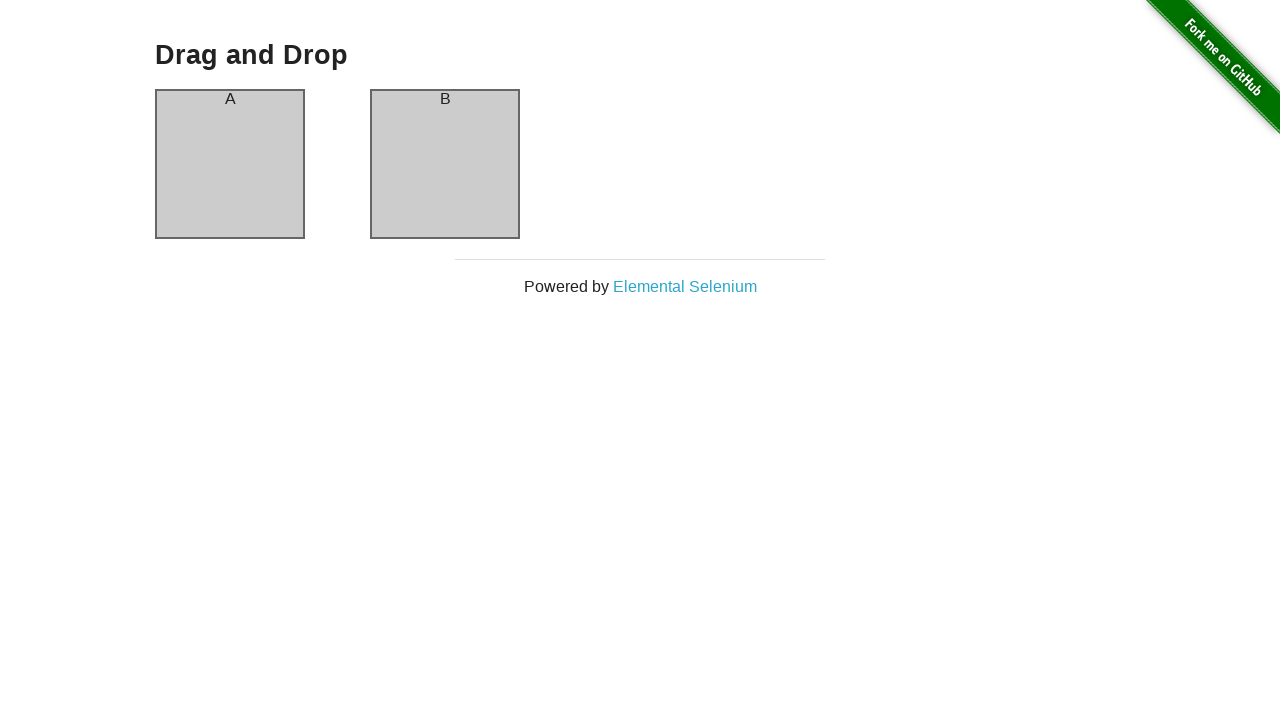

Drag and drop page loaded, column-a selector is available
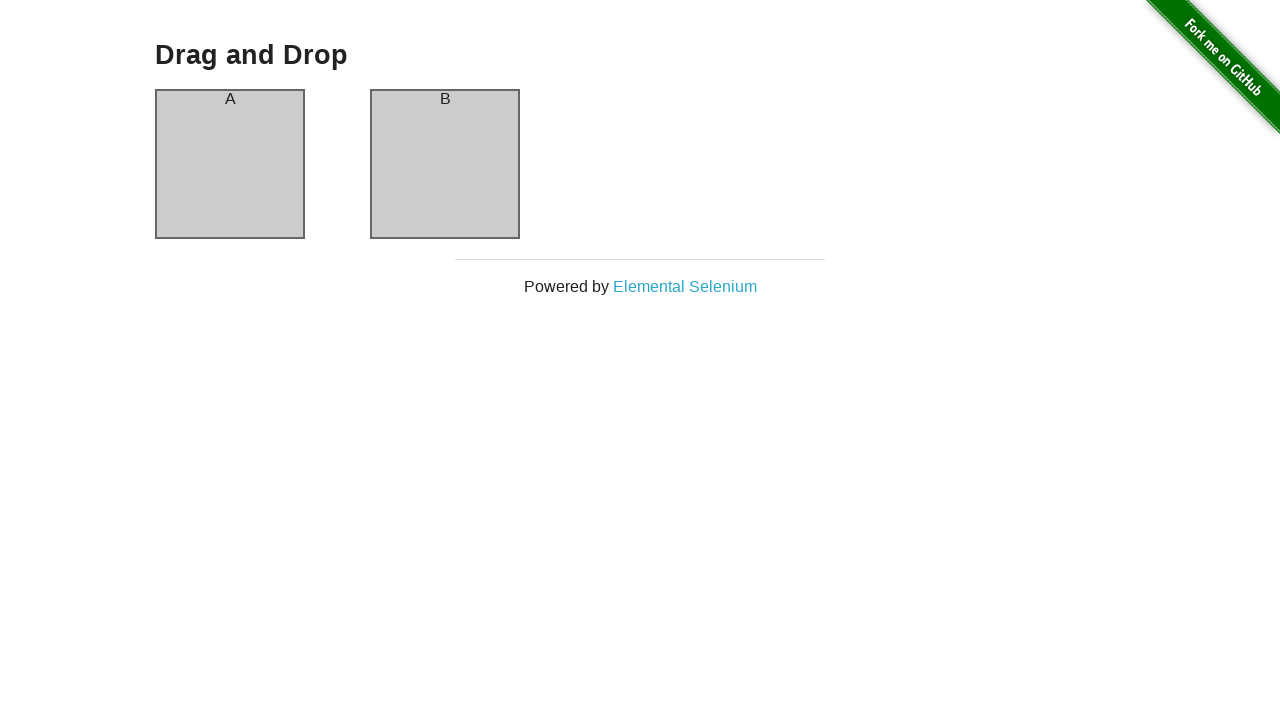

Dragged column A to column B position at (445, 164)
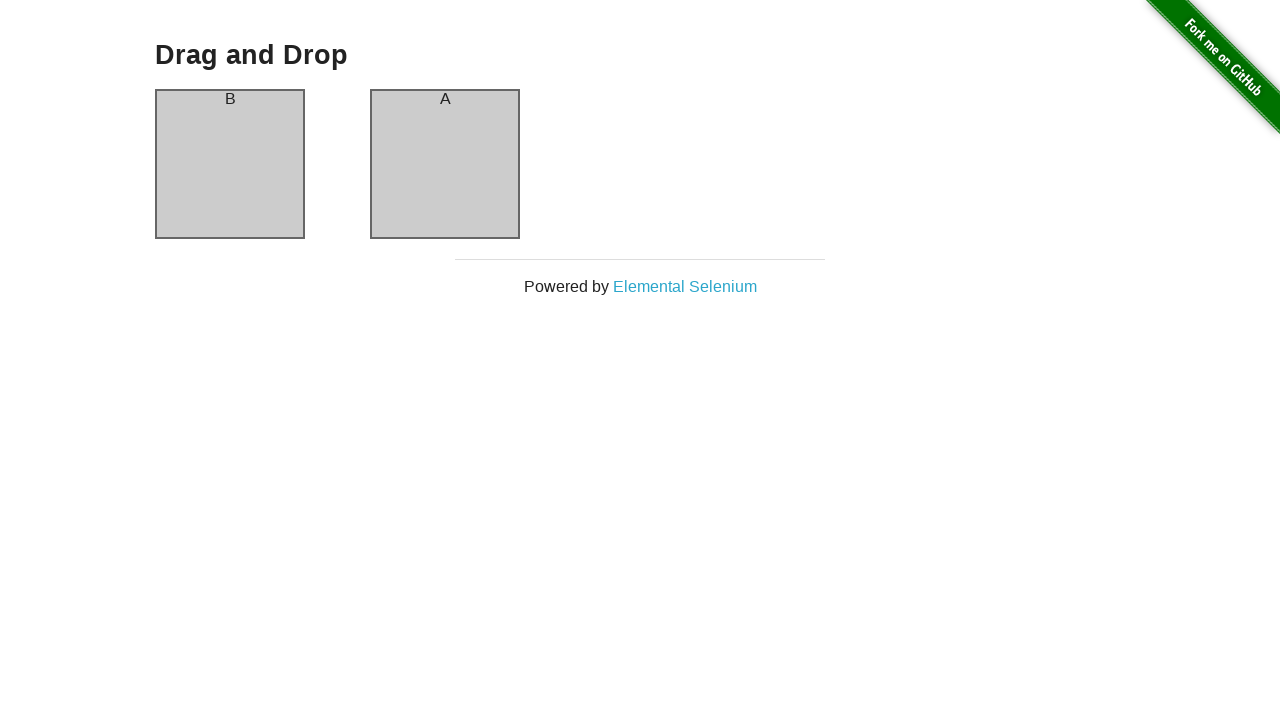

Dragged column B back to column A position, completing the swap at (230, 164)
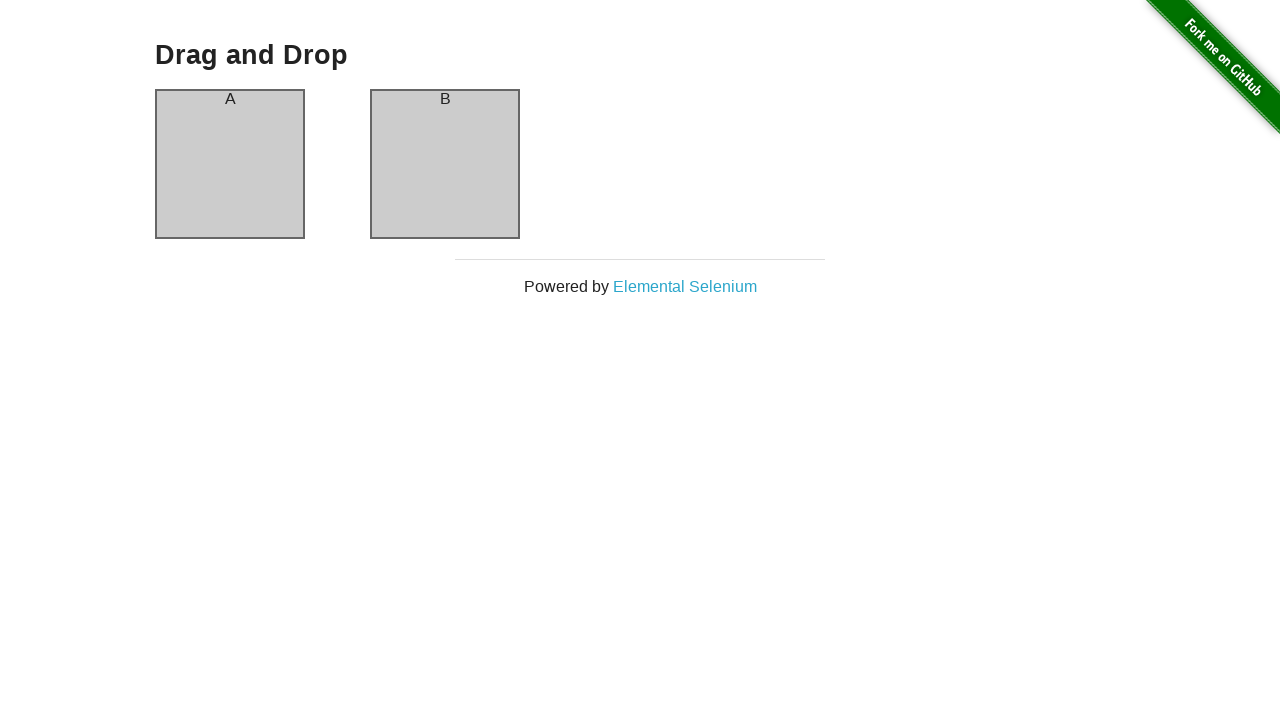

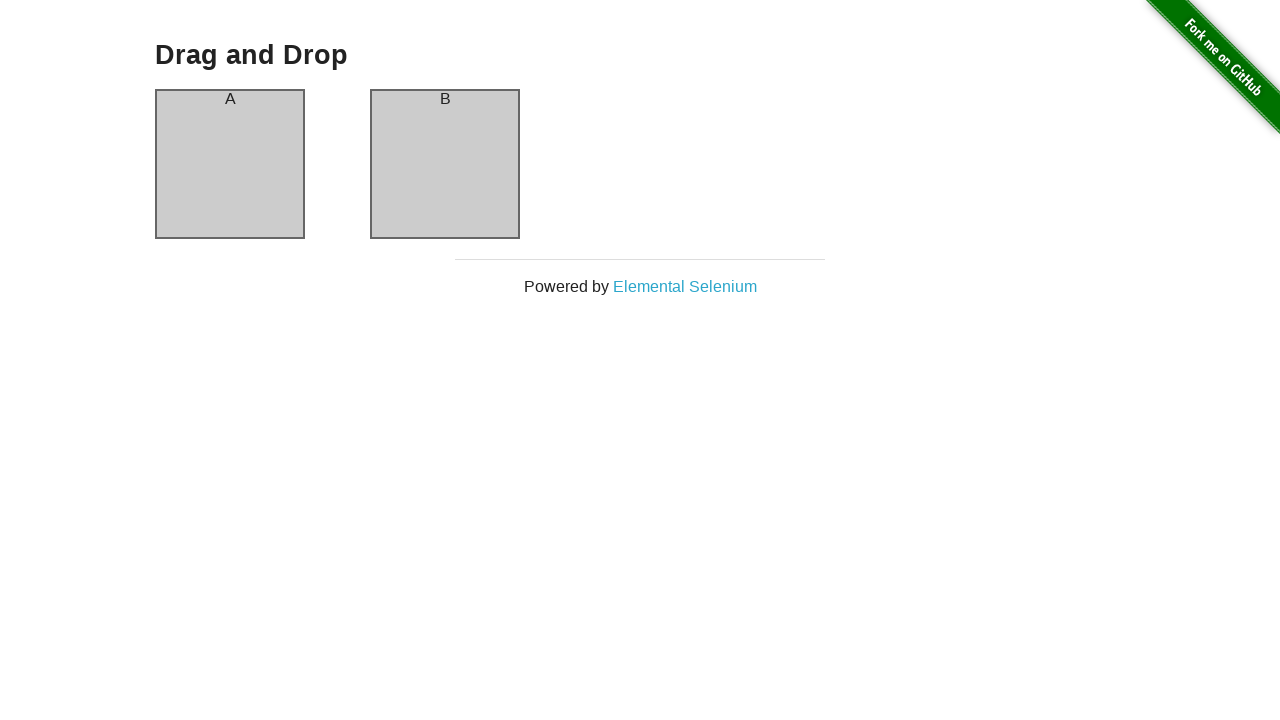